Tests that clicking Clear completed removes all completed items from the list.

Starting URL: https://demo.playwright.dev/todomvc

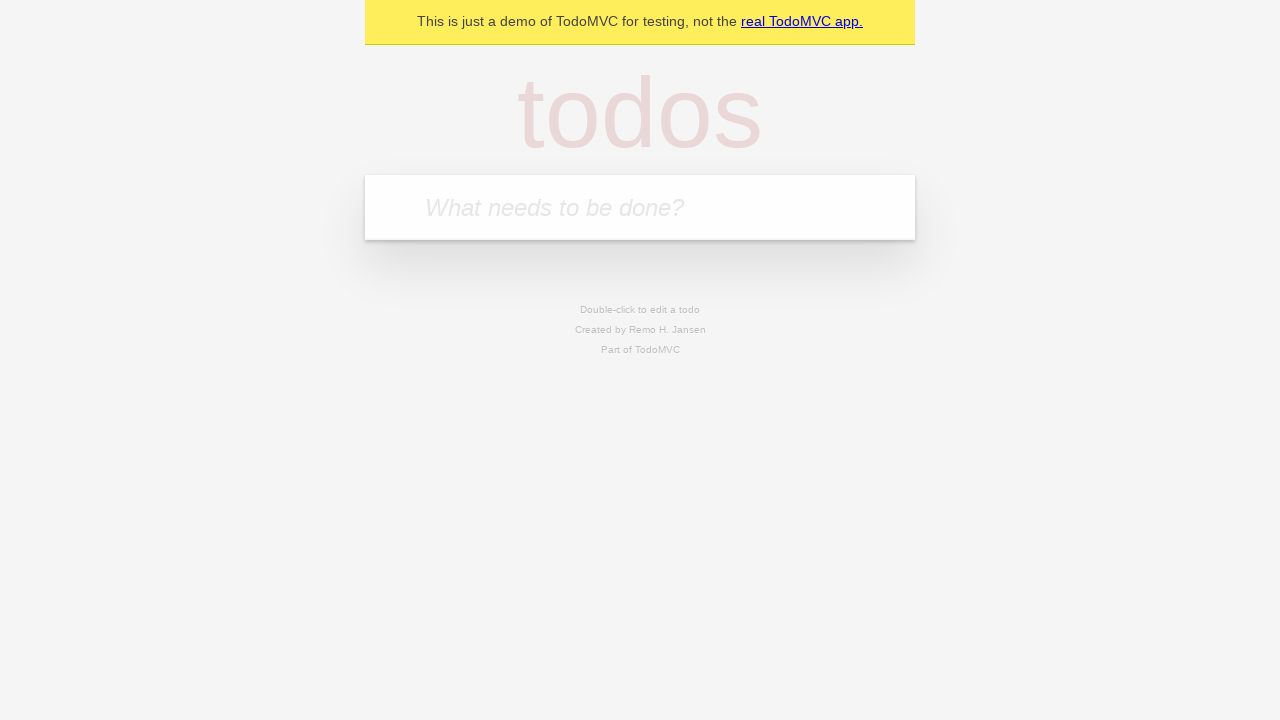

Filled new todo field with 'buy some cheese' on internal:attr=[placeholder="What needs to be done?"i]
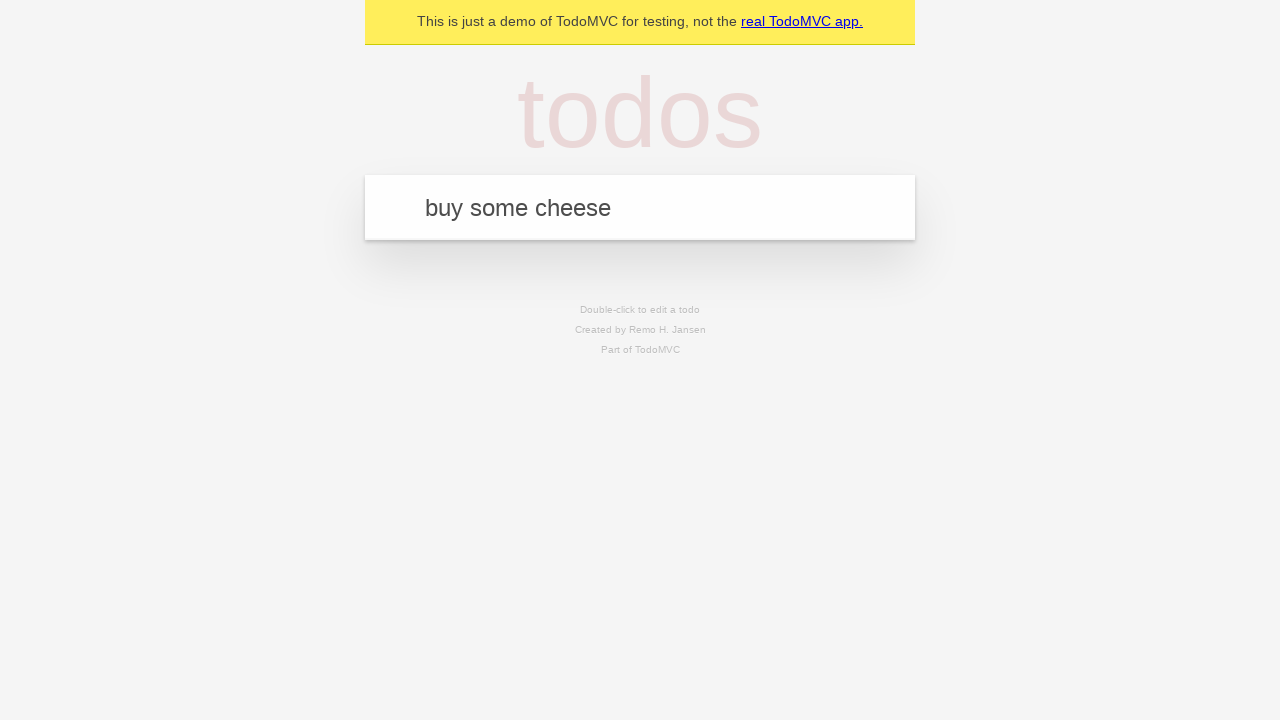

Pressed Enter to add todo 'buy some cheese' on internal:attr=[placeholder="What needs to be done?"i]
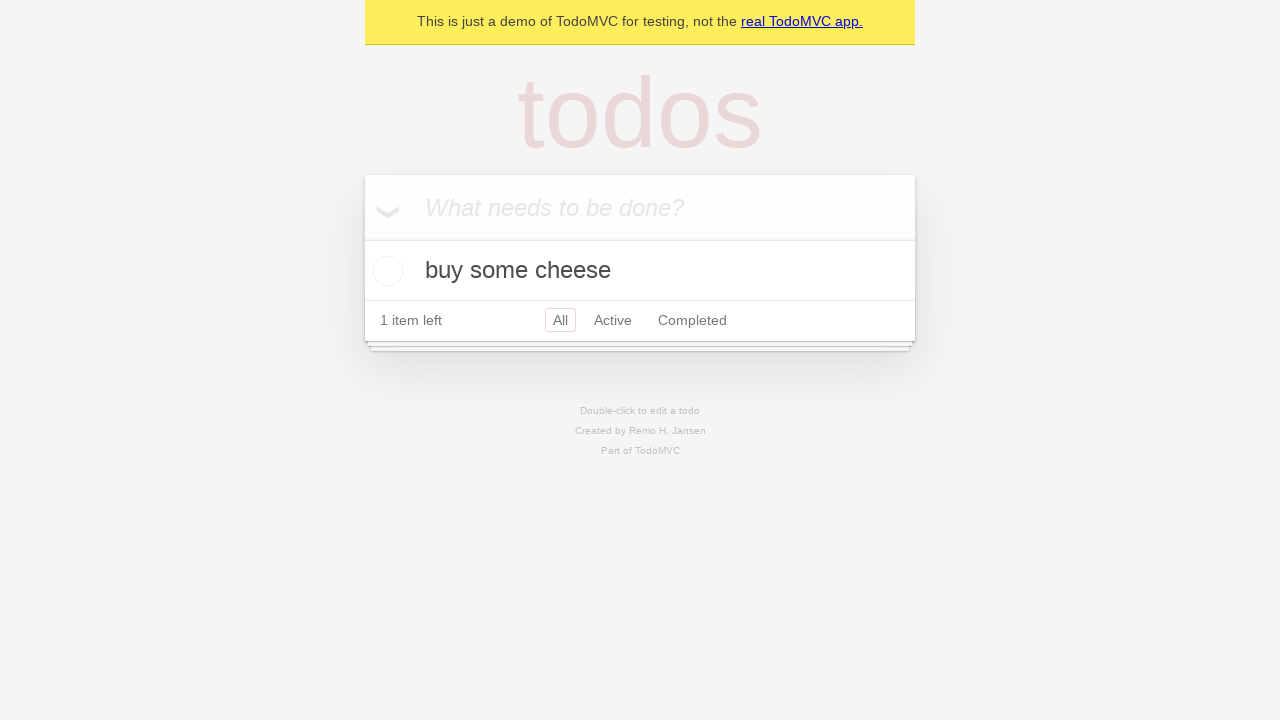

Filled new todo field with 'feed the cat' on internal:attr=[placeholder="What needs to be done?"i]
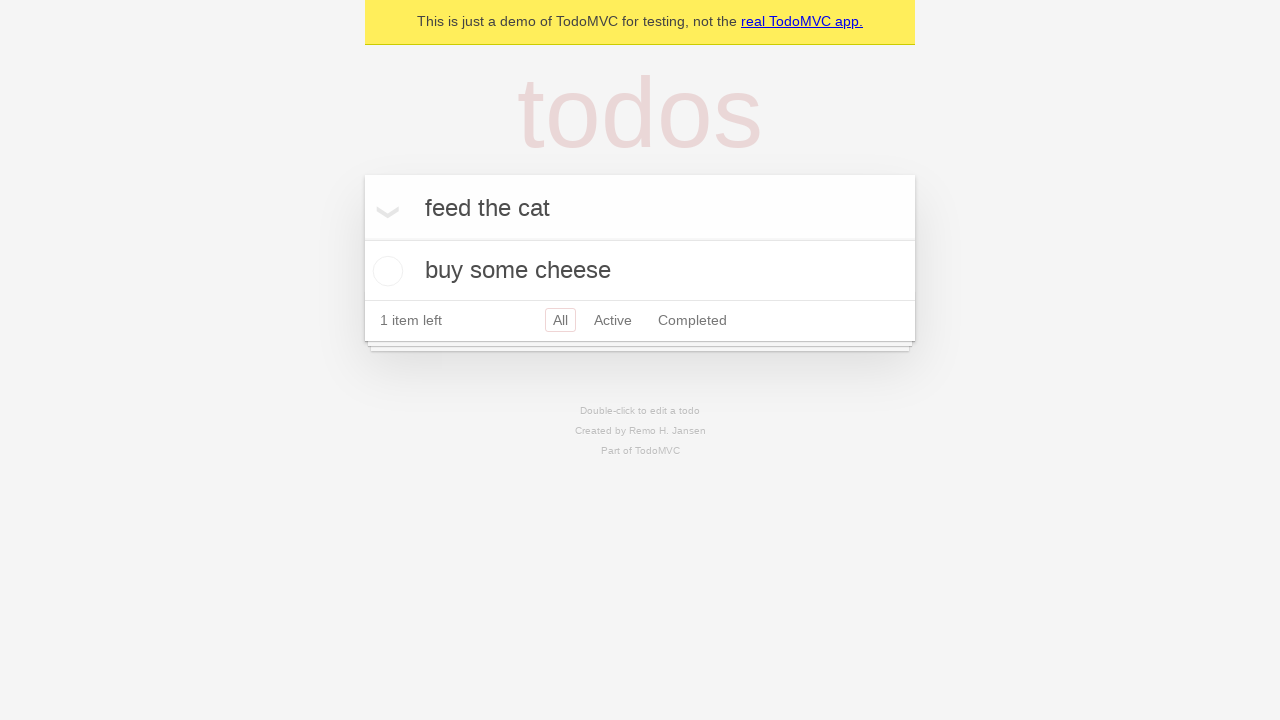

Pressed Enter to add todo 'feed the cat' on internal:attr=[placeholder="What needs to be done?"i]
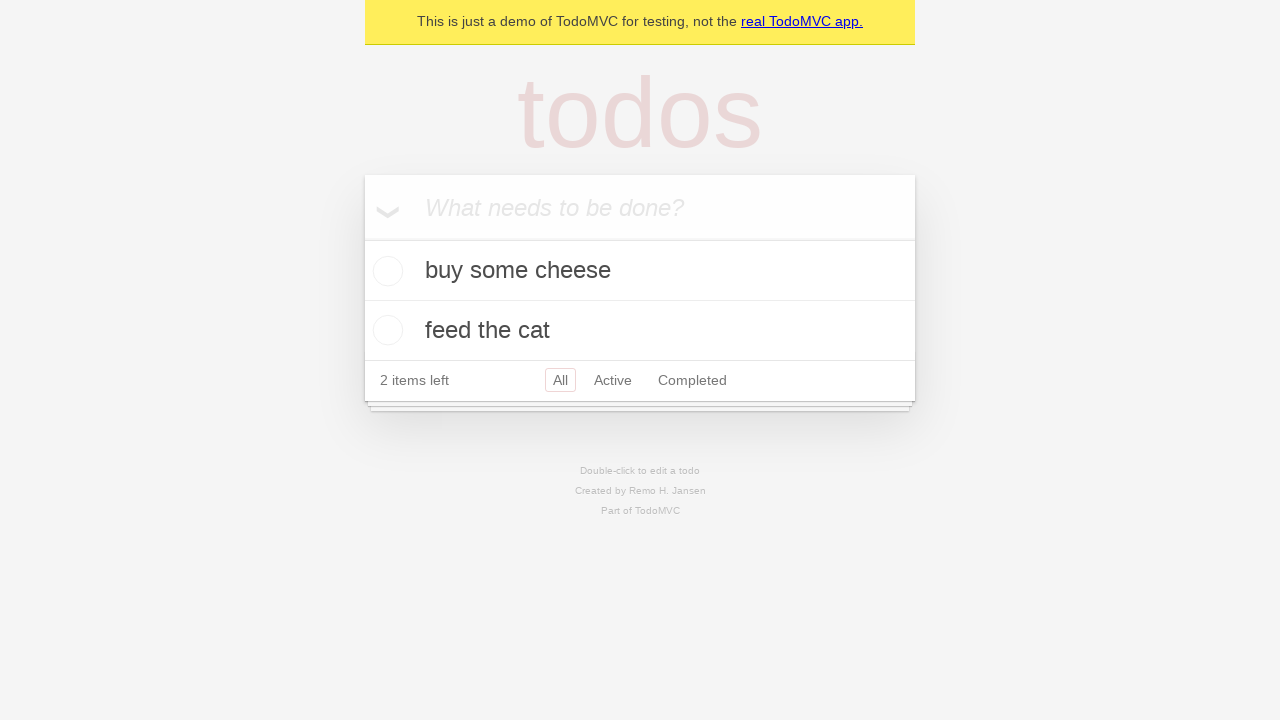

Filled new todo field with 'book a doctors appointment' on internal:attr=[placeholder="What needs to be done?"i]
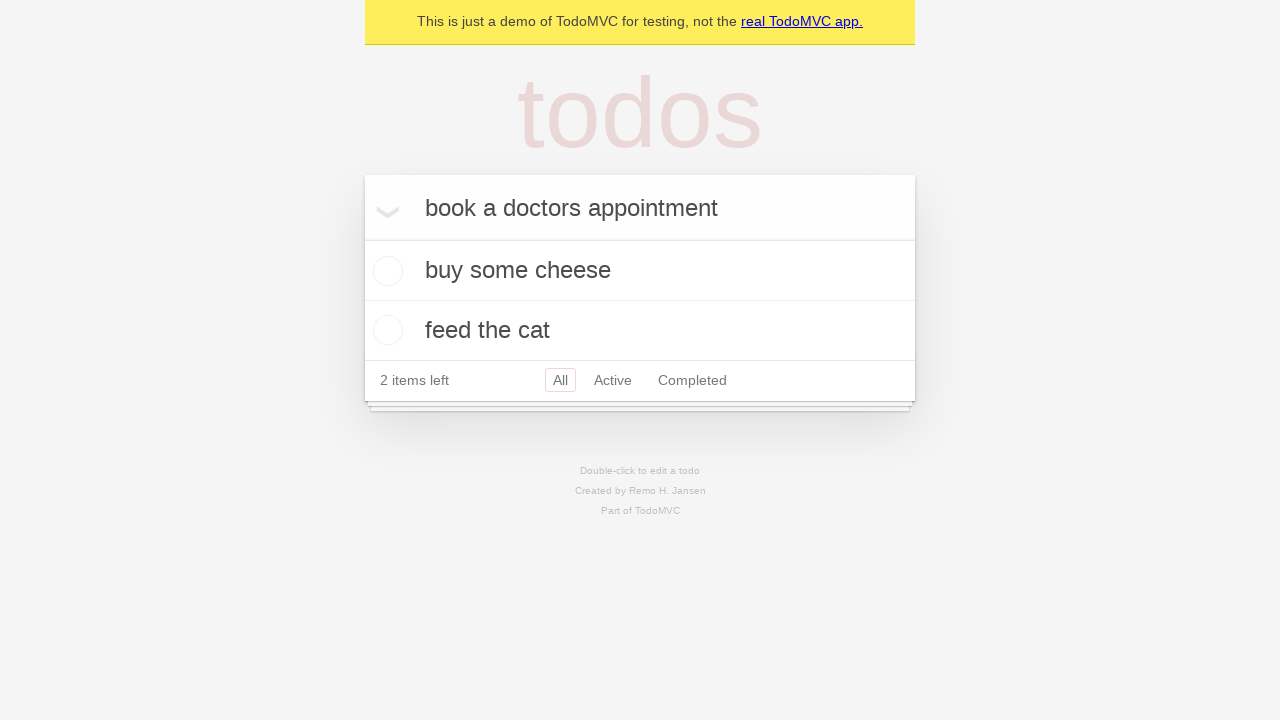

Pressed Enter to add todo 'book a doctors appointment' on internal:attr=[placeholder="What needs to be done?"i]
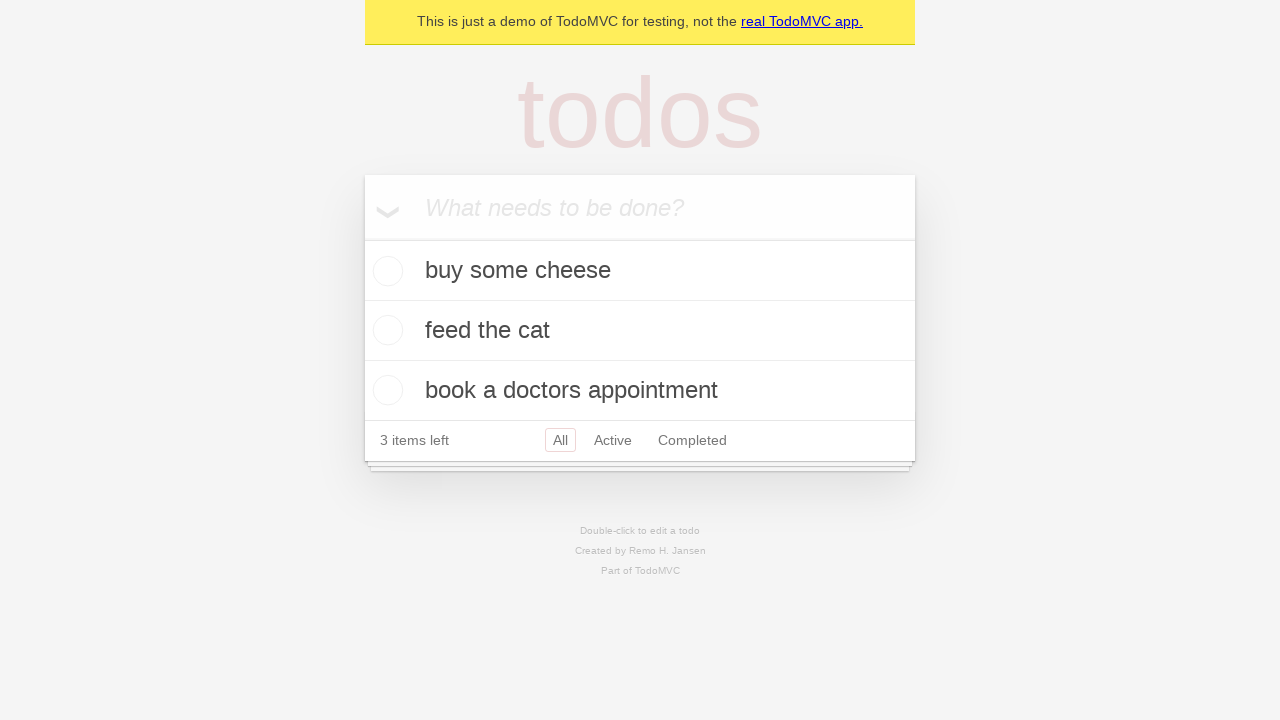

Located all todo items
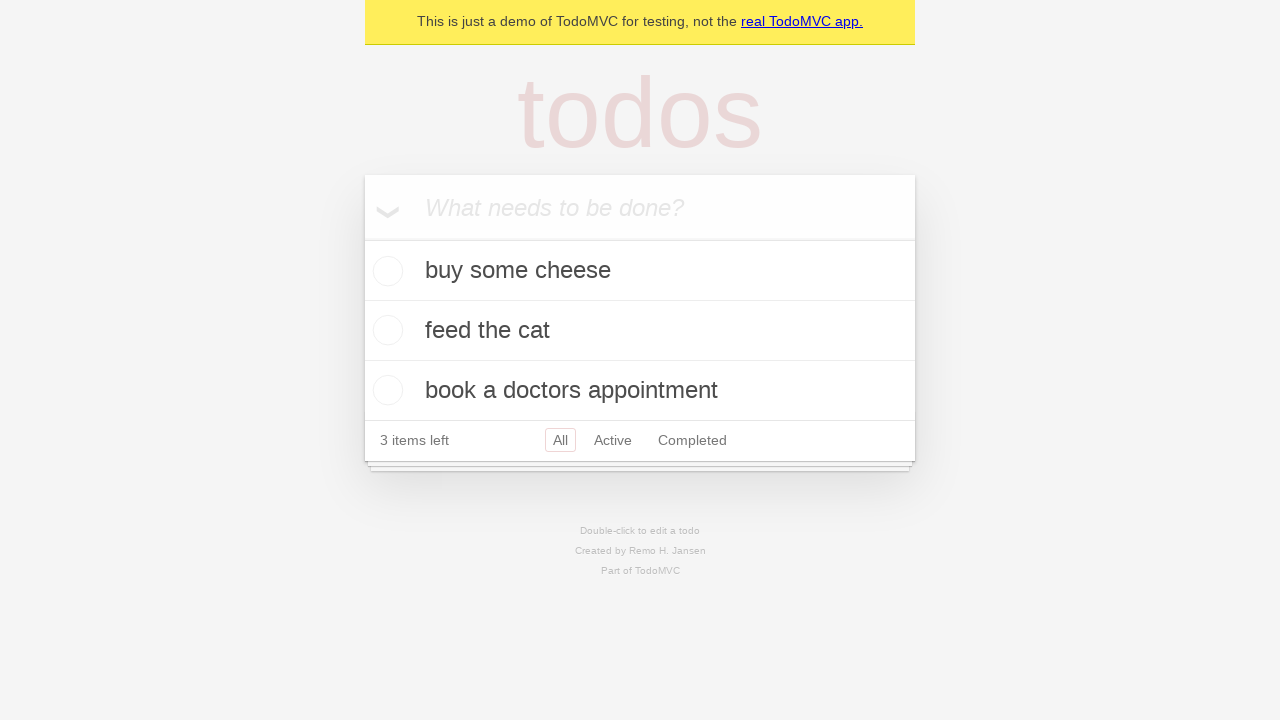

Checked the second todo item as completed at (385, 330) on internal:testid=[data-testid="todo-item"s] >> nth=1 >> internal:role=checkbox
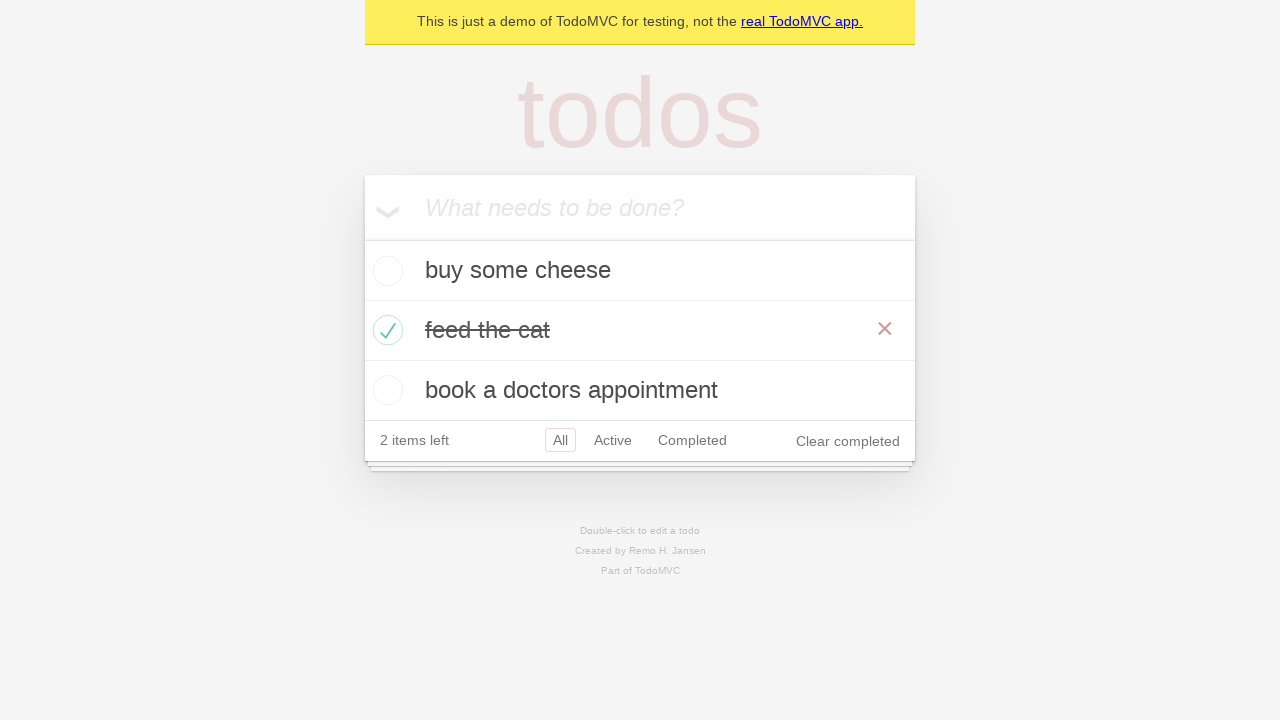

Clicked 'Clear completed' button to remove completed items at (848, 441) on internal:role=button[name="Clear completed"i]
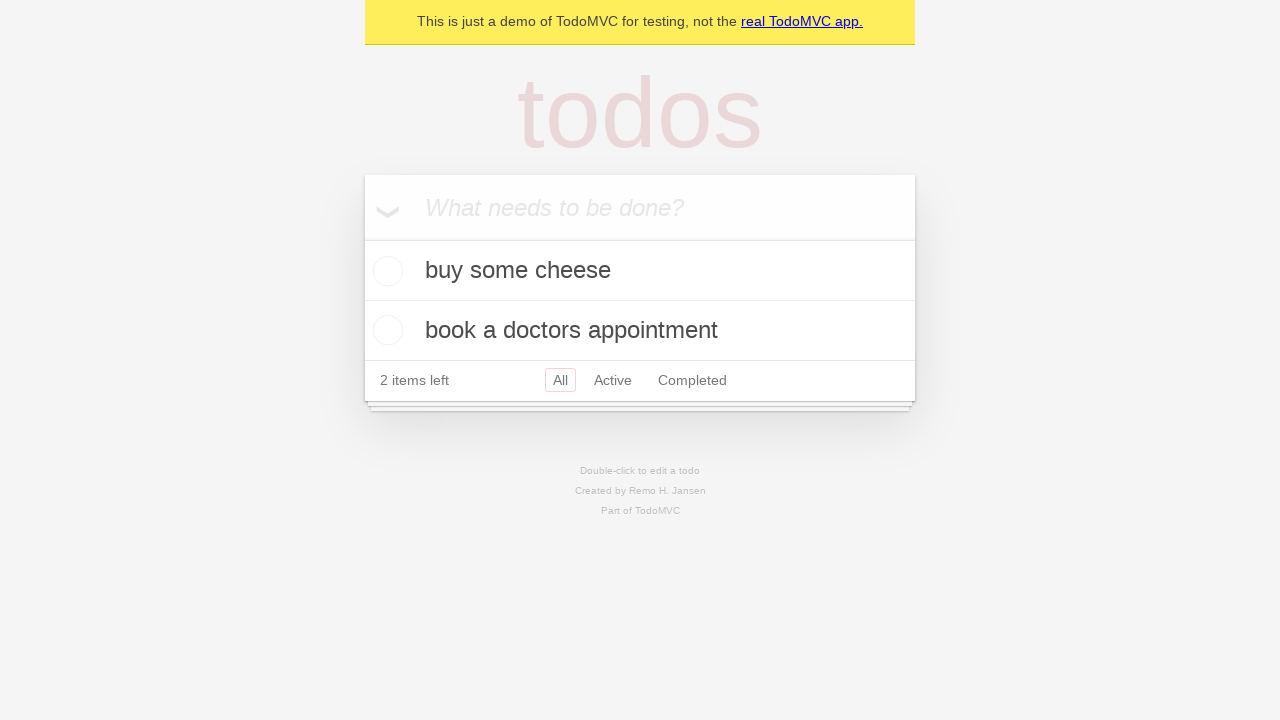

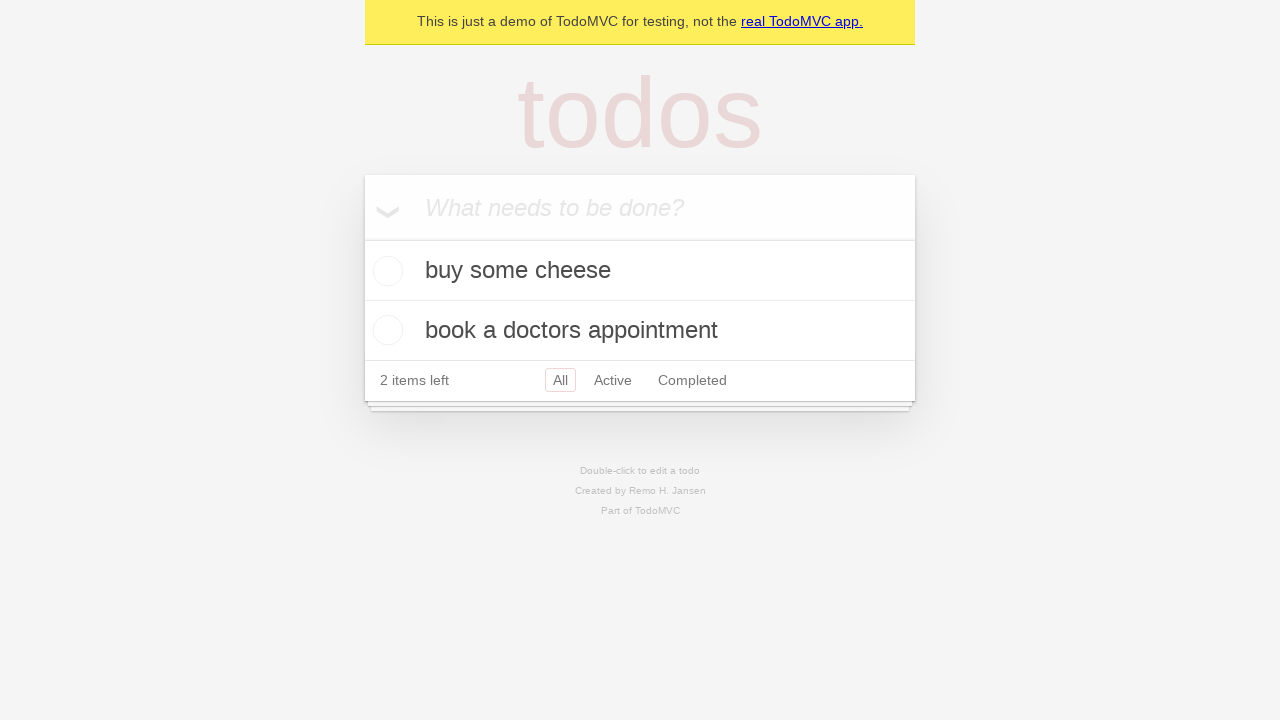